Verifies the world editor page loads successfully and returns valid content

Starting URL: https://heroesoftime.online/world-editor/

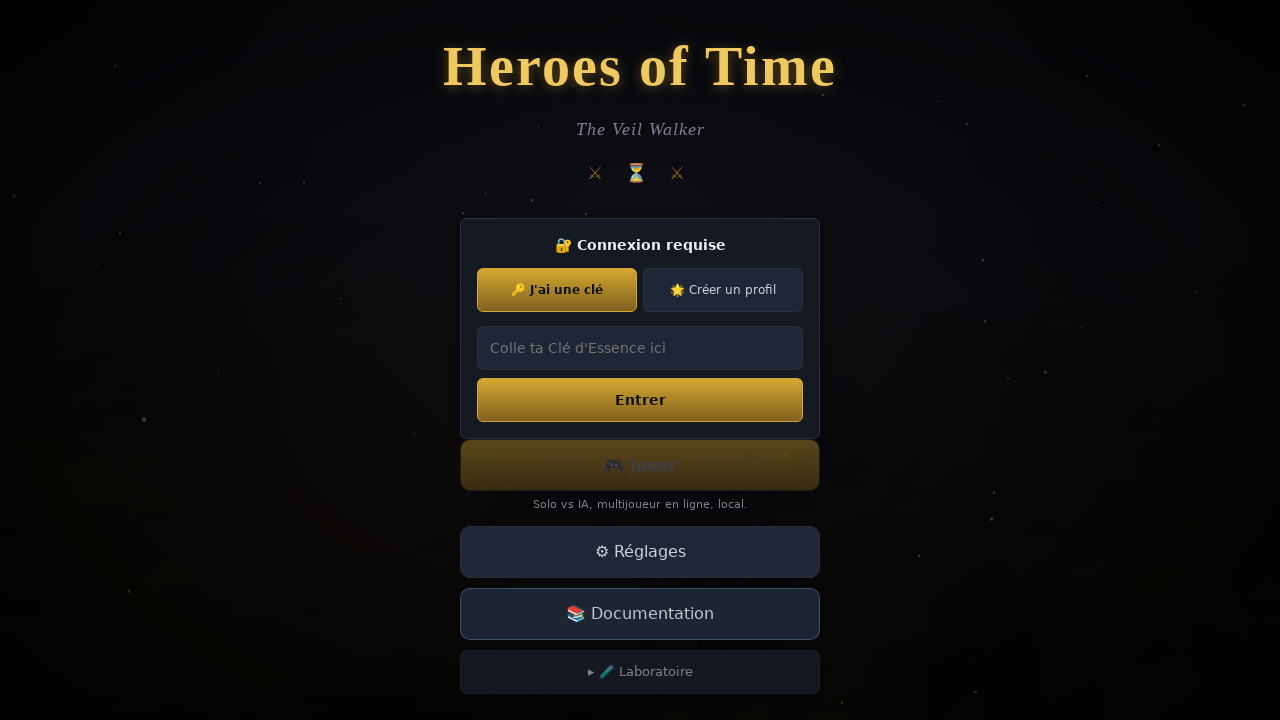

Waited for page to reach domcontentloaded state
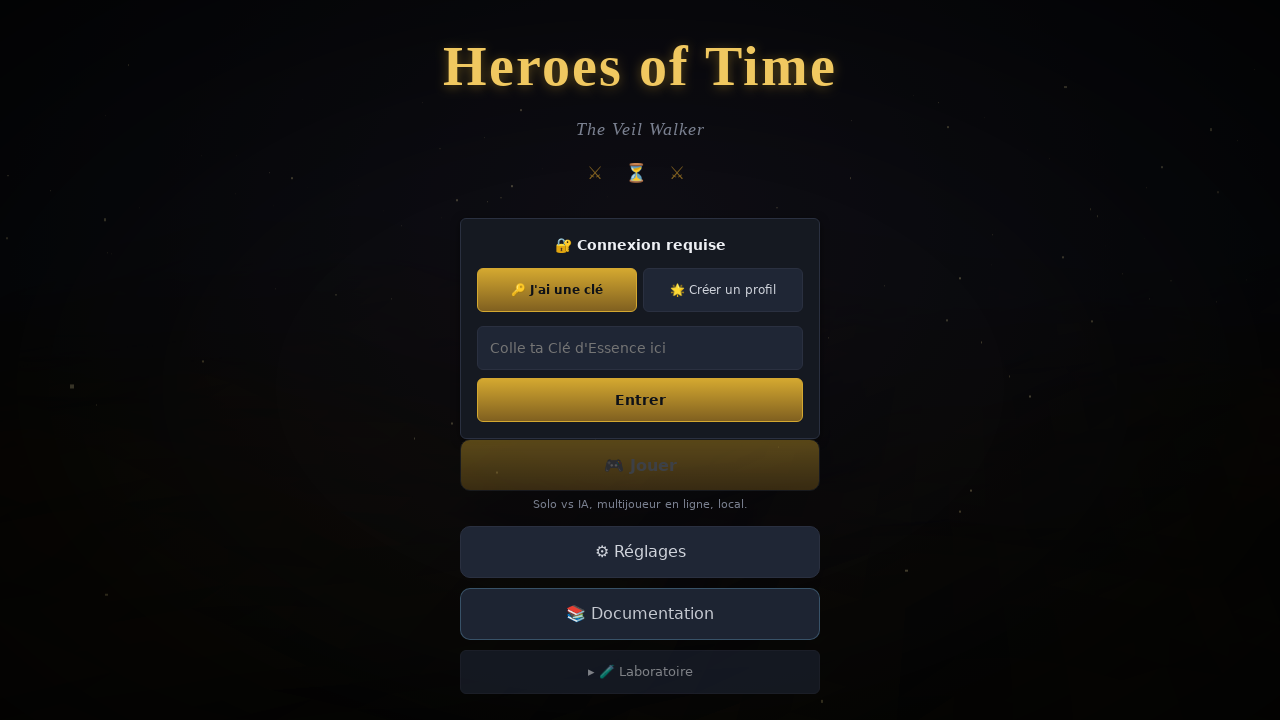

Verified page content exists and is valid (length > 200)
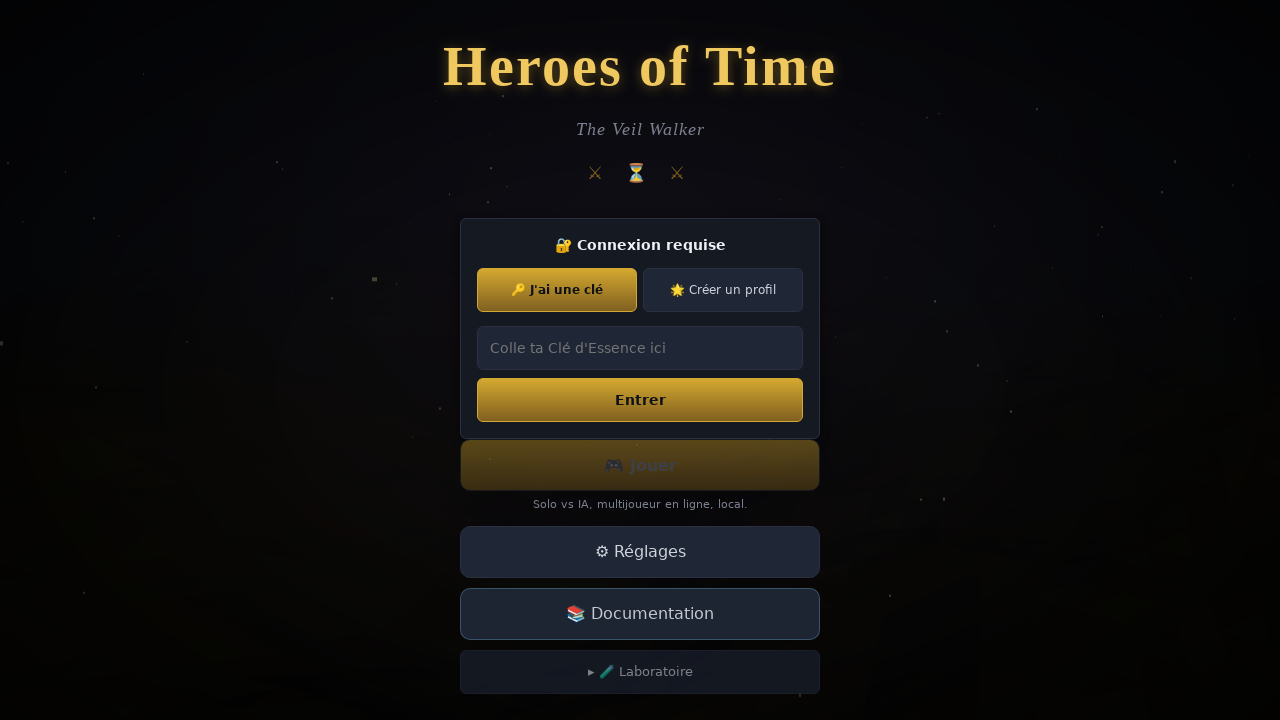

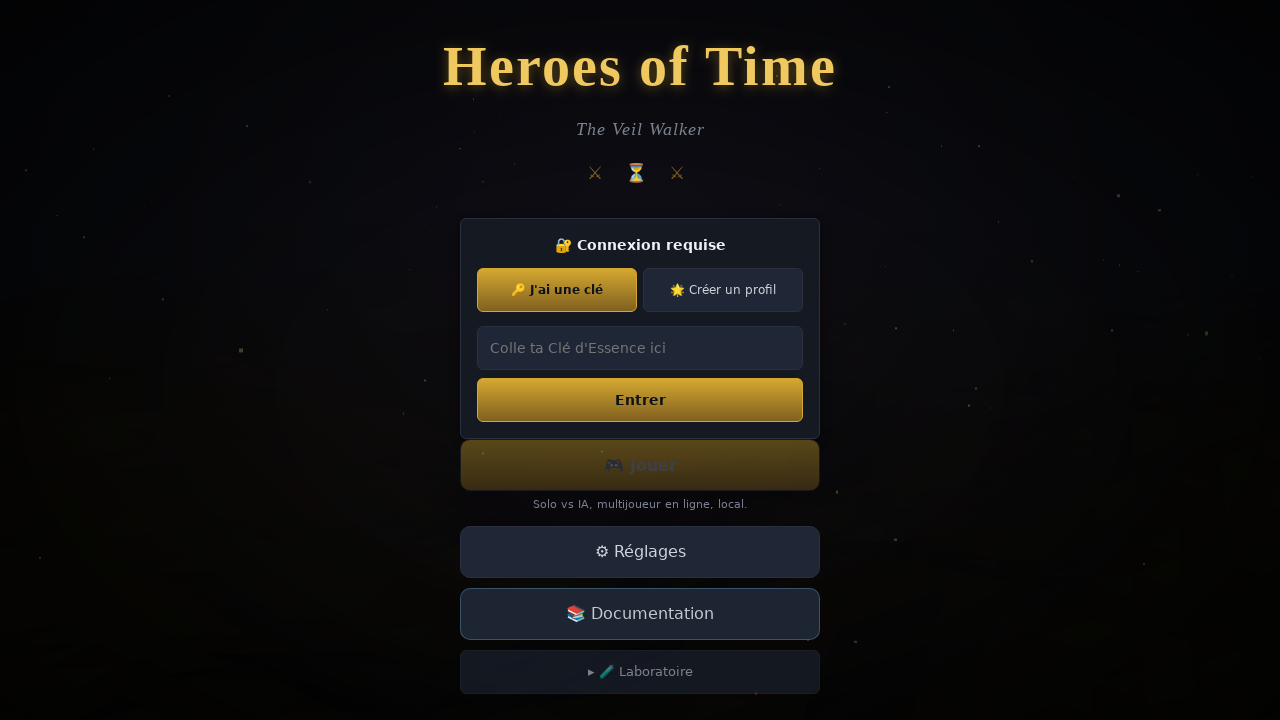